Tests the add/remove elements functionality by clicking the "Add Element" button twice using JavaScript execution to add new elements to the page

Starting URL: https://the-internet.herokuapp.com/add_remove_elements/

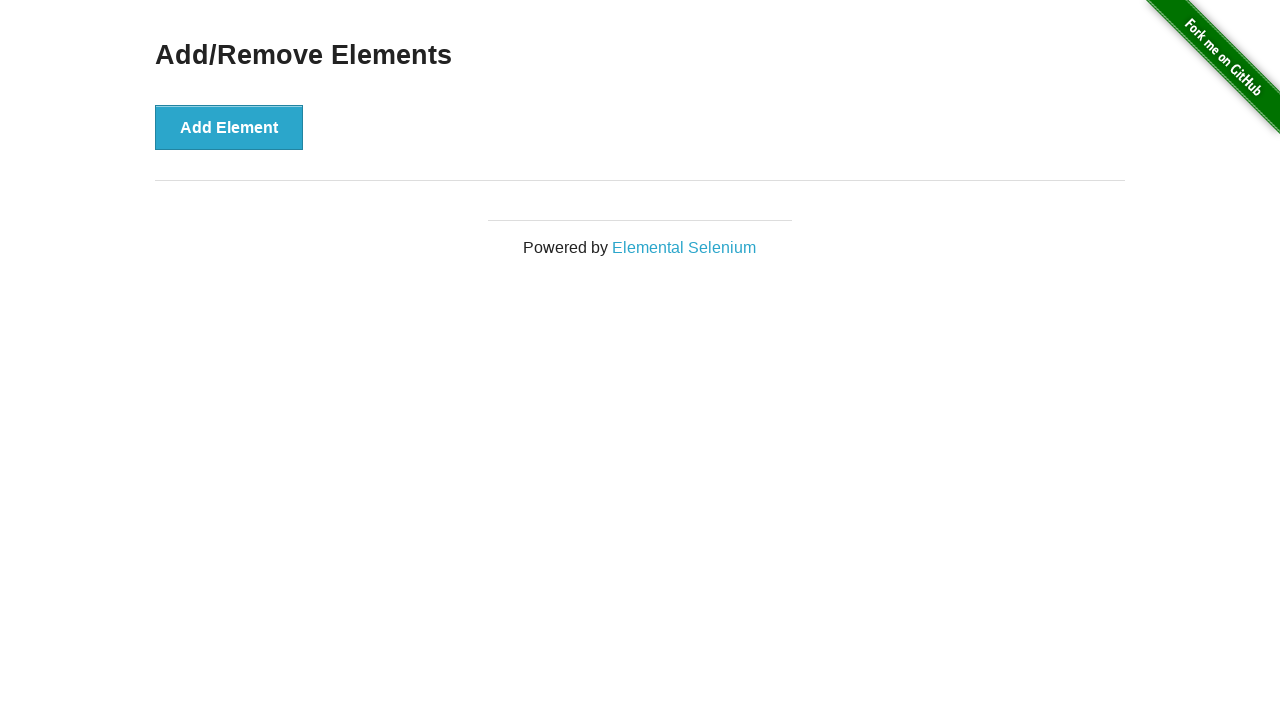

Located the 'Add Element' button
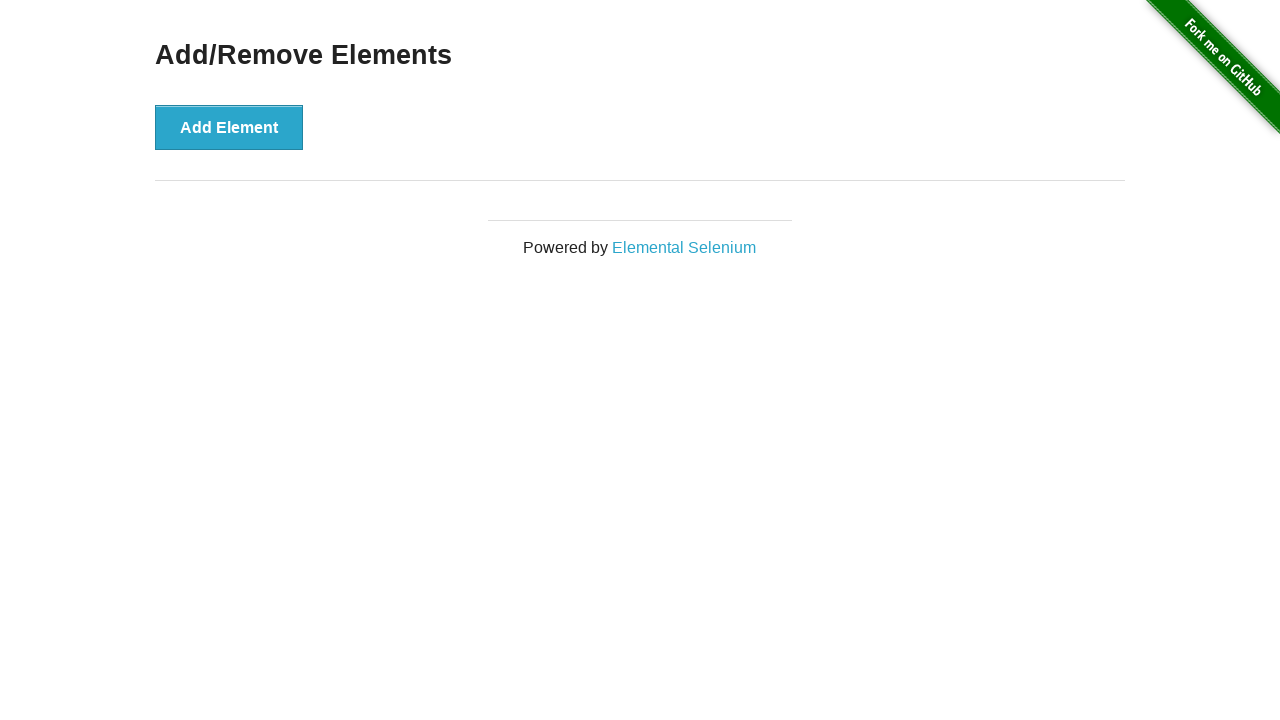

Clicked 'Add Element' button using JavaScript execution (first click)
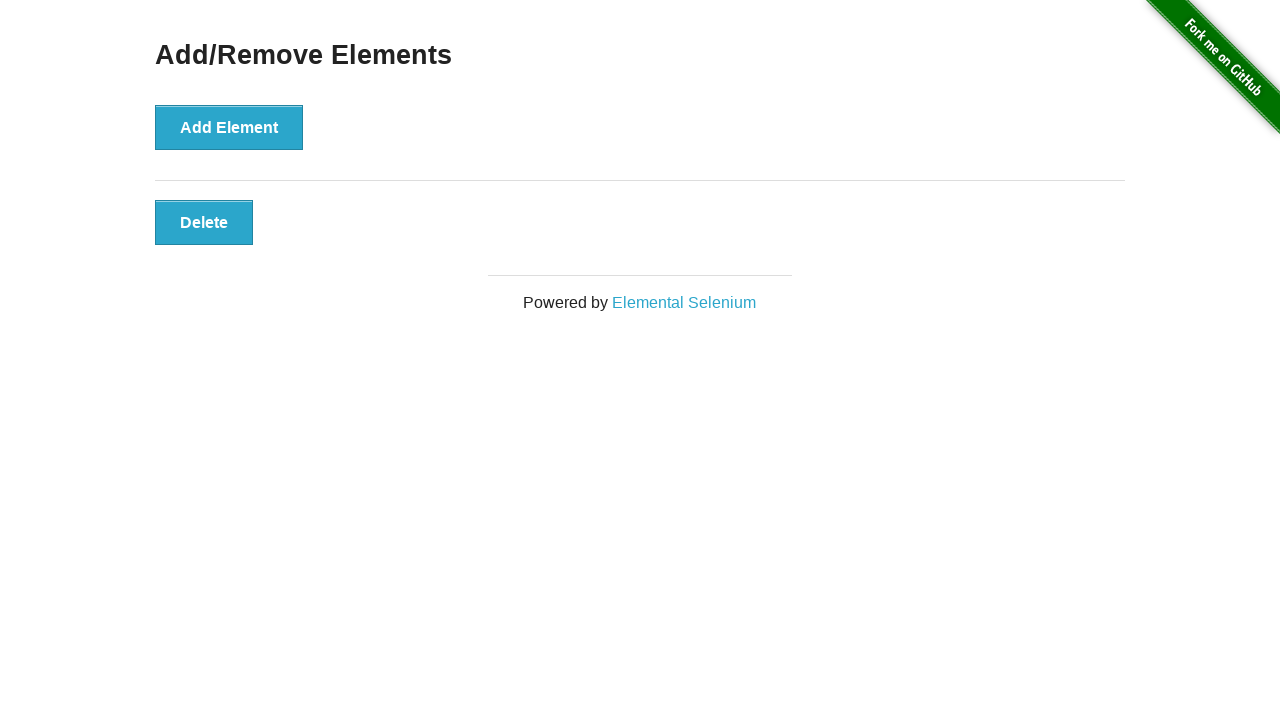

Clicked 'Add Element' button using JavaScript execution (second click)
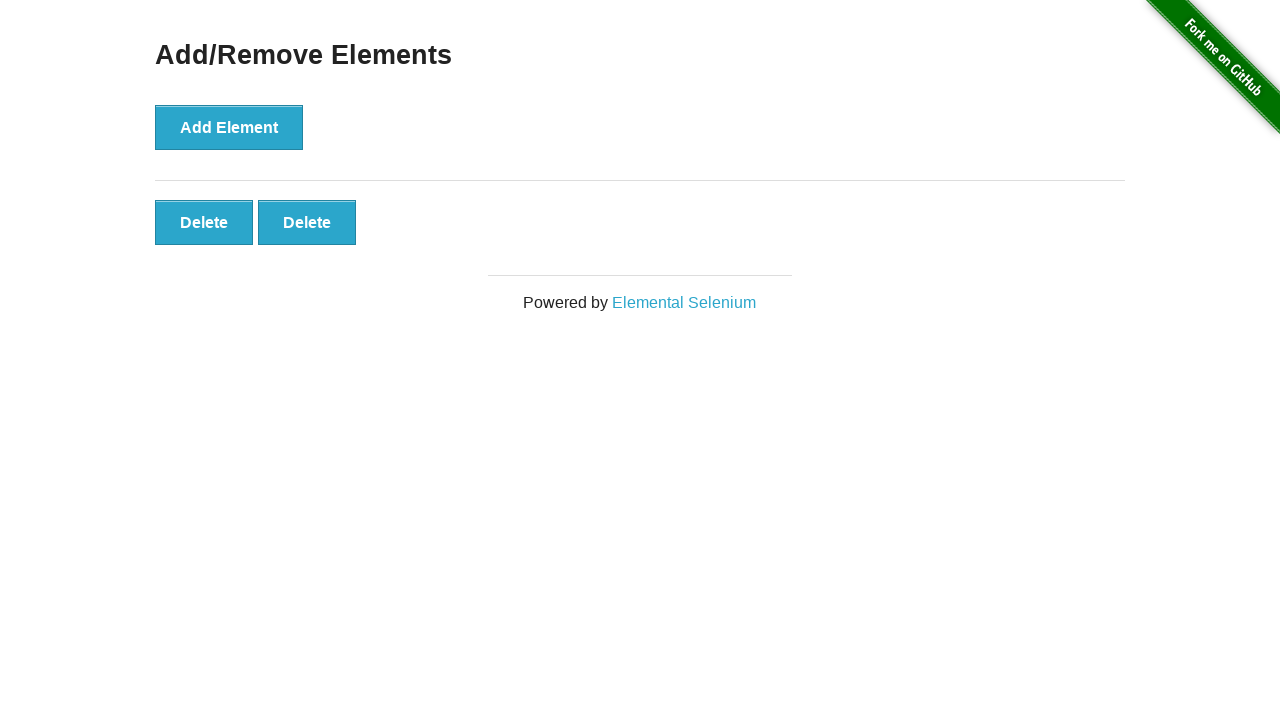

Verified that delete buttons appeared after adding elements
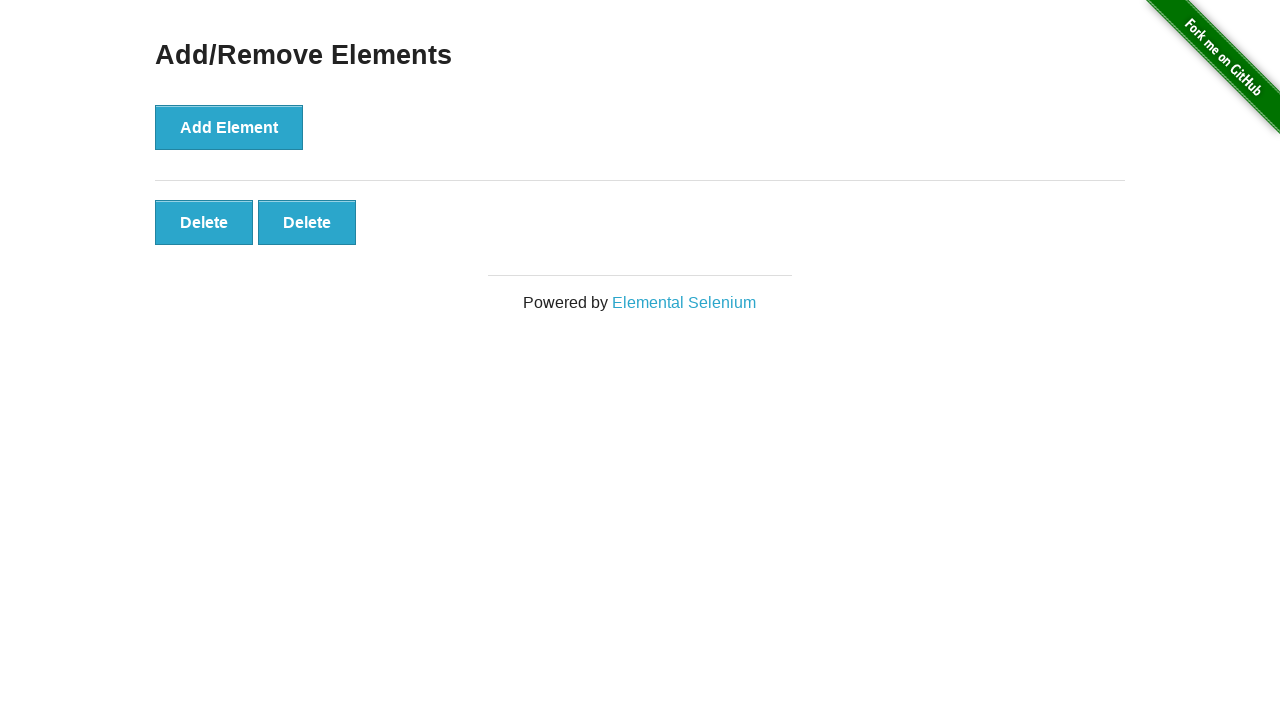

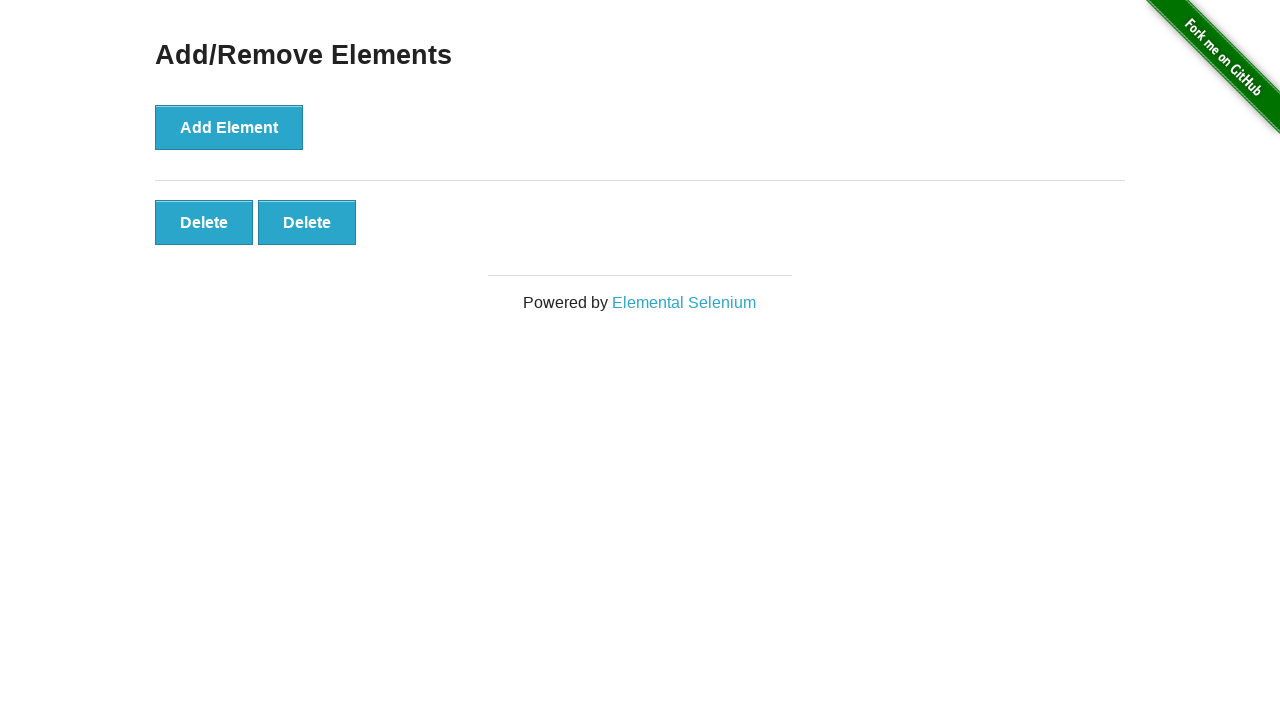